Tests a registration form by filling in personal information fields including first name, last name, username, email, password, phone number, selecting gender, entering birth date, and selecting department from a dropdown.

Starting URL: https://practice.cydeo.com/registration_form

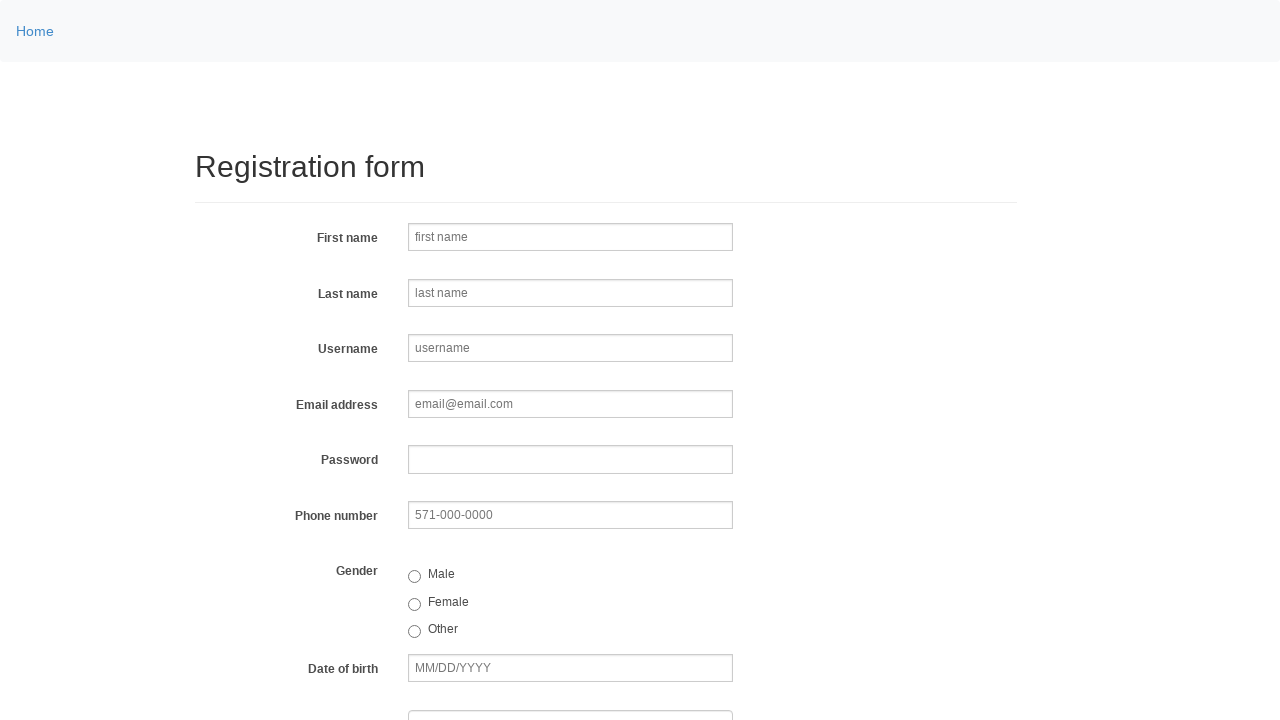

Filled first name field with 'Jennifer' on input[name='firstname']
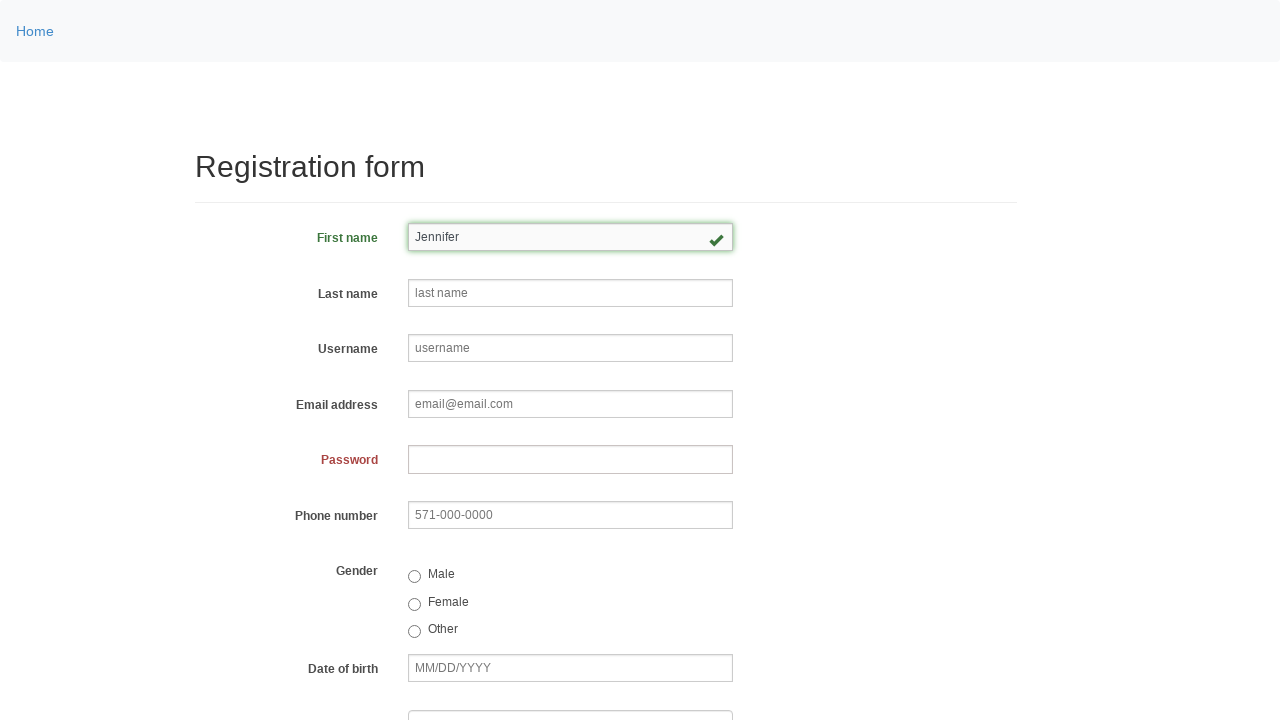

Filled last name field with 'Mitchell' on input[name='lastname']
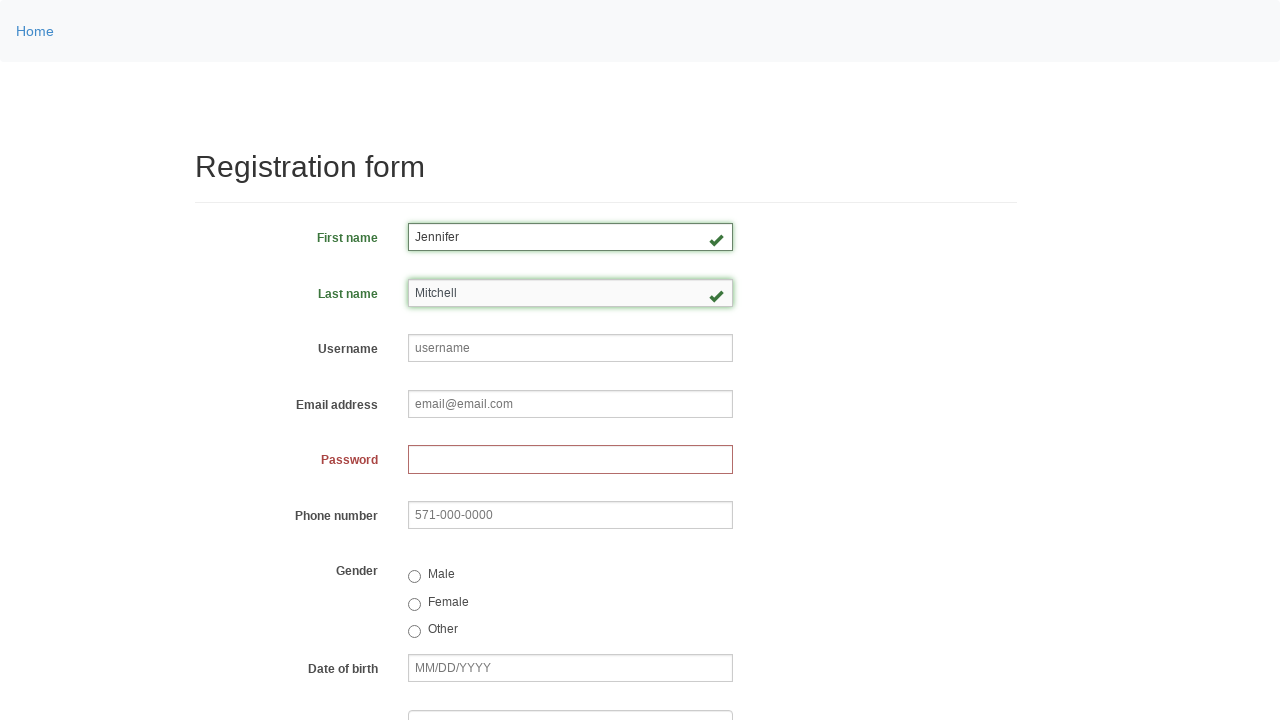

Filled username field with 'jennifermitchell22' on input[name='username']
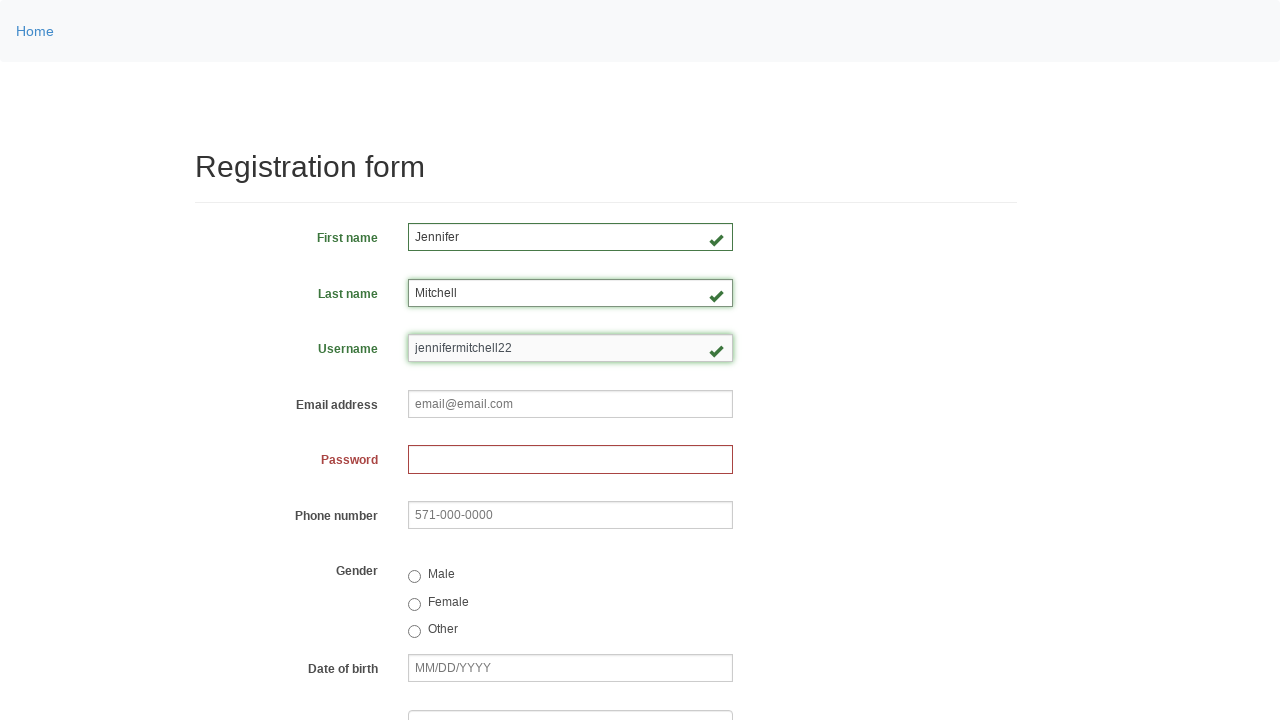

Filled email field with 'mitchelljennifer@gmail.com' on input[name='email']
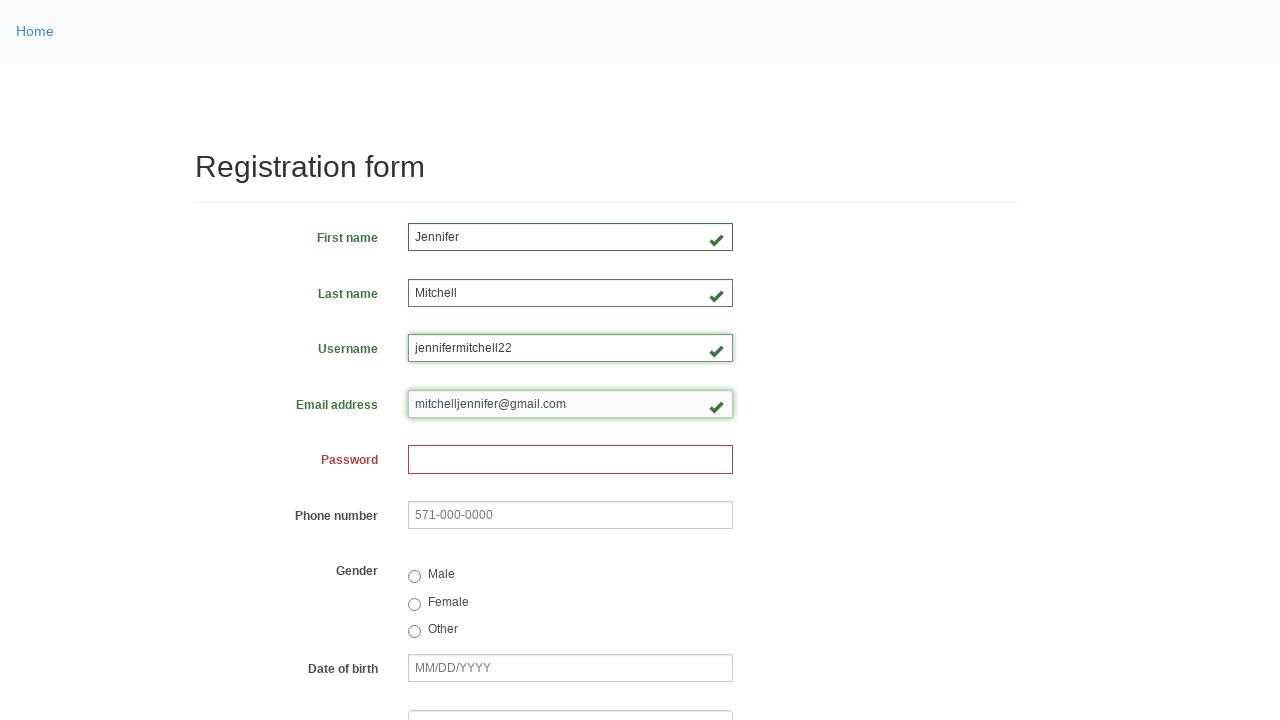

Filled password field with 'SecurePass2064' on input[name='password']
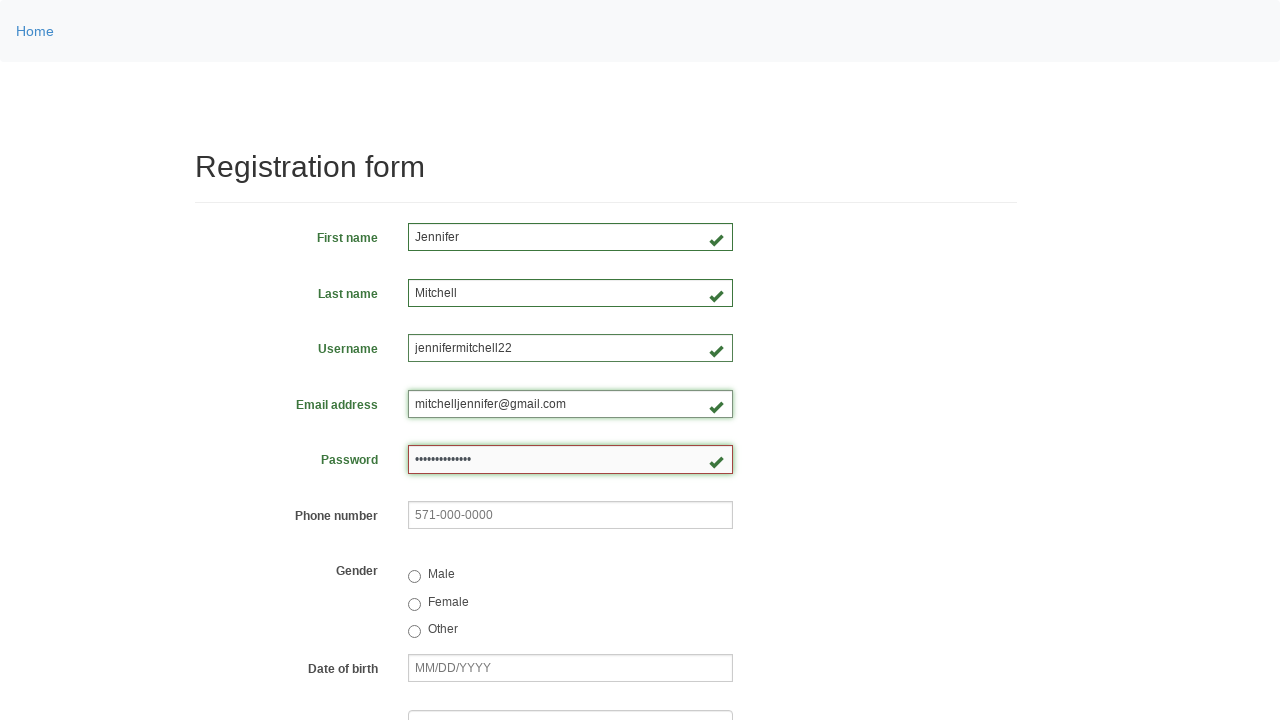

Filled phone number field with '668-839-7884' on input[name='phone']
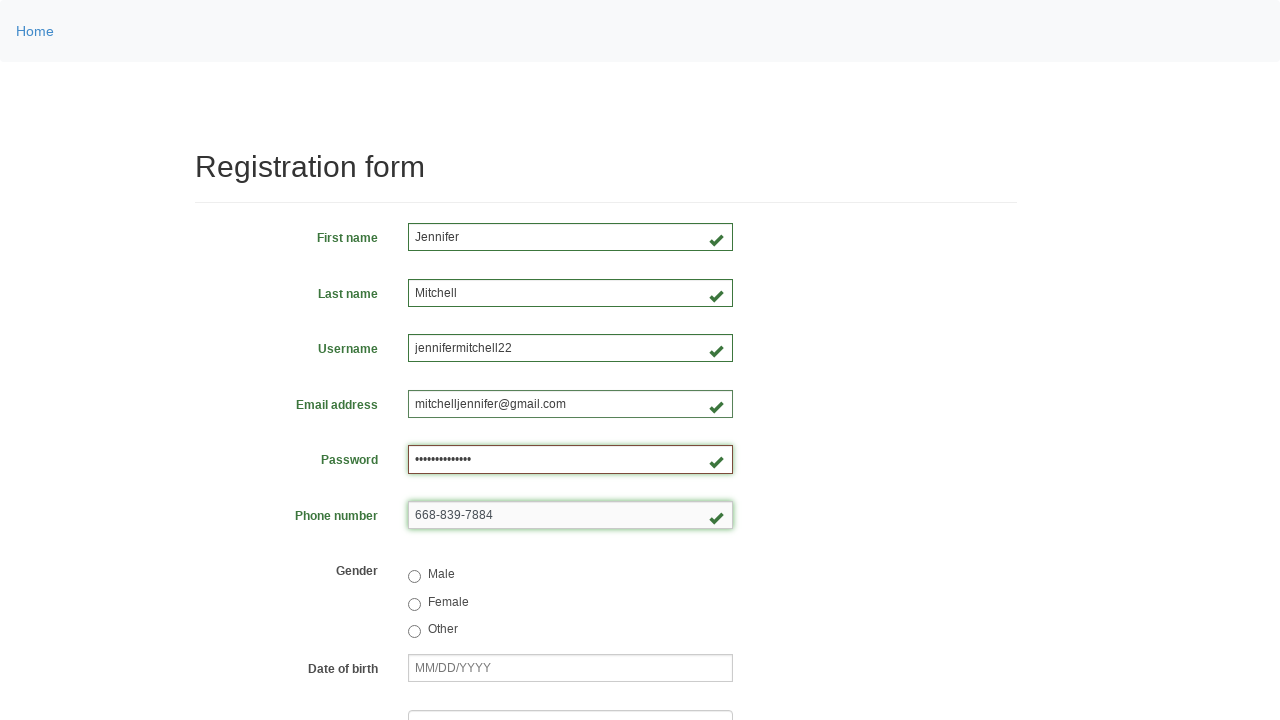

Selected female gender radio button at (414, 604) on input[value='female']
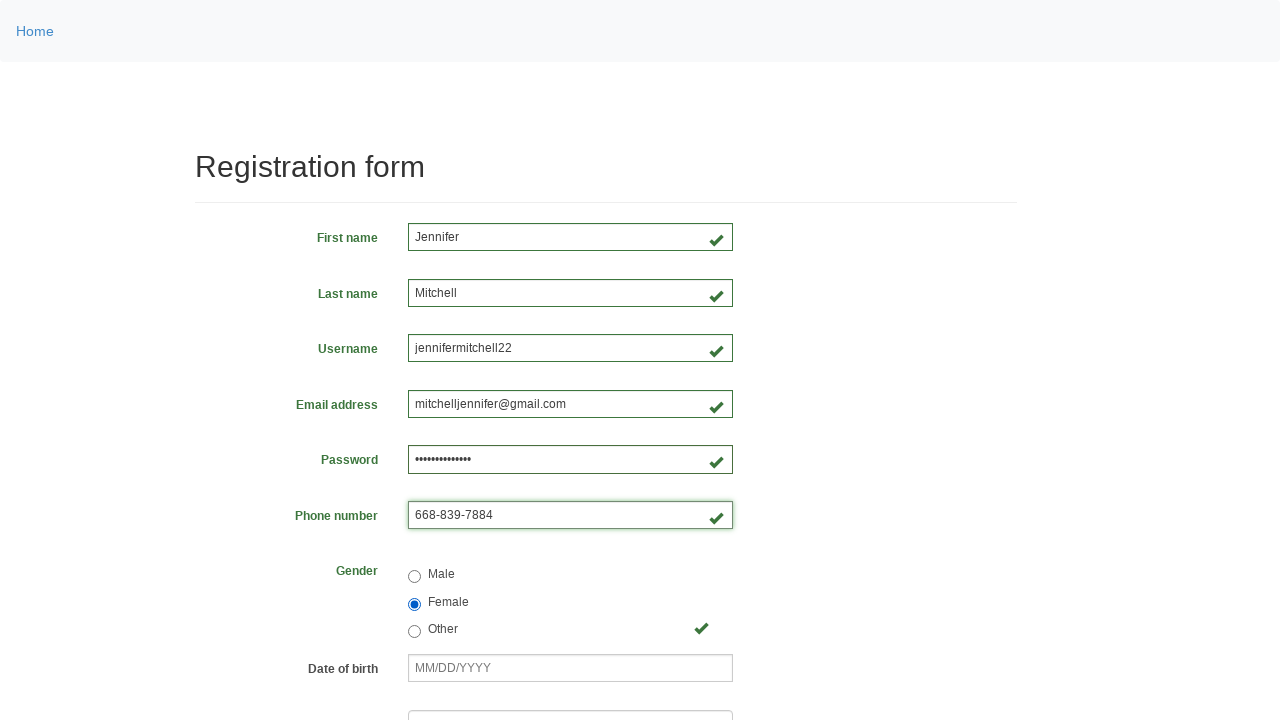

Filled birth date field with '09/10/1997' on input[name='birthday']
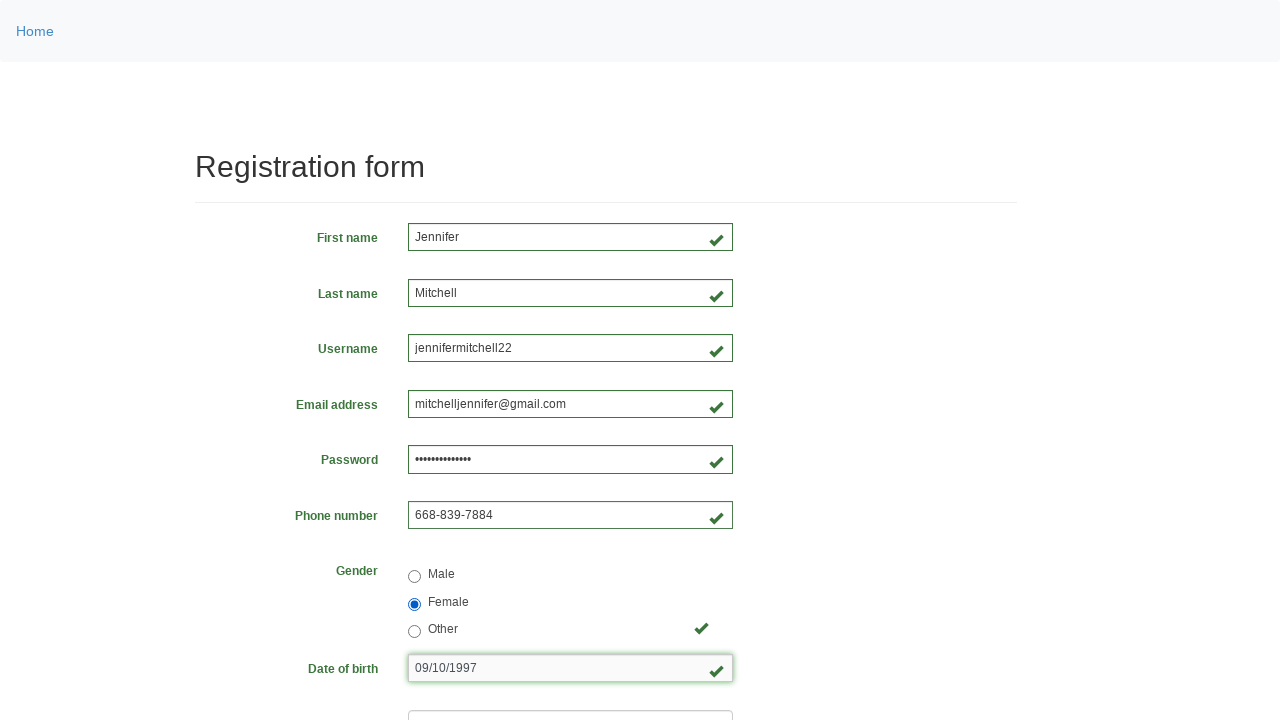

Selected department from dropdown at index 3 on select[name='department']
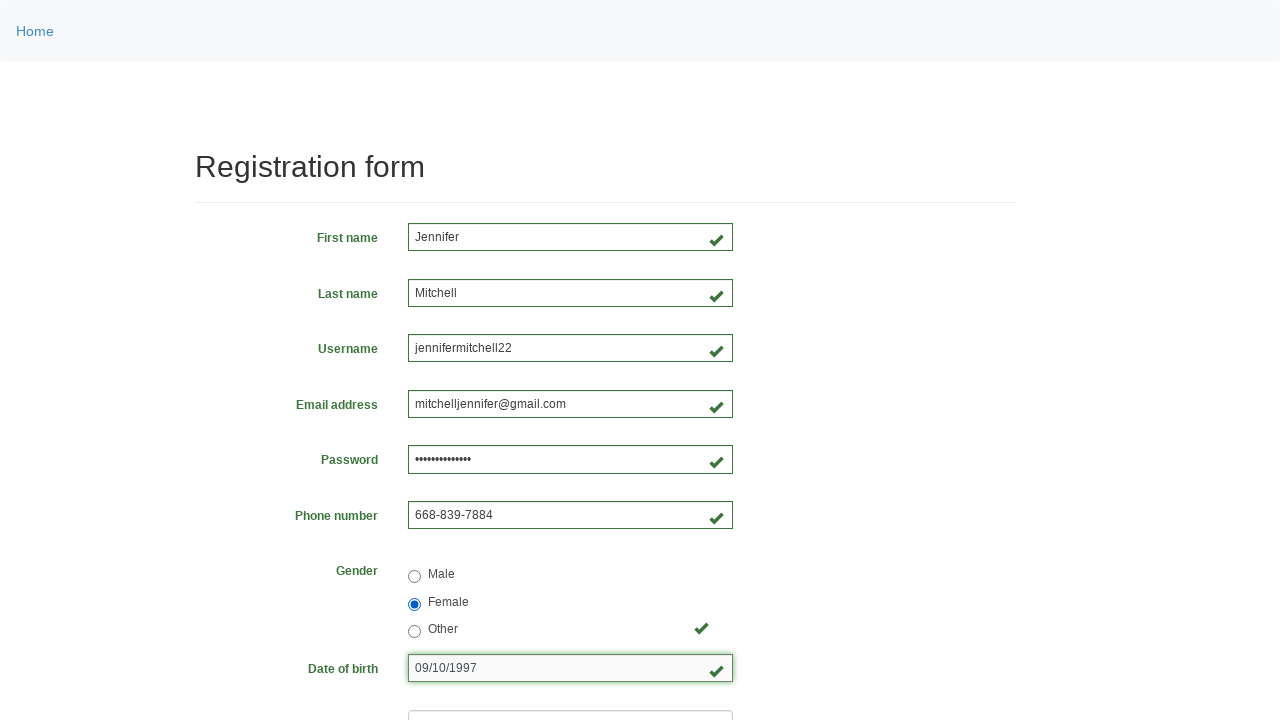

Selected job title from dropdown at index 2 on select[name='job_title']
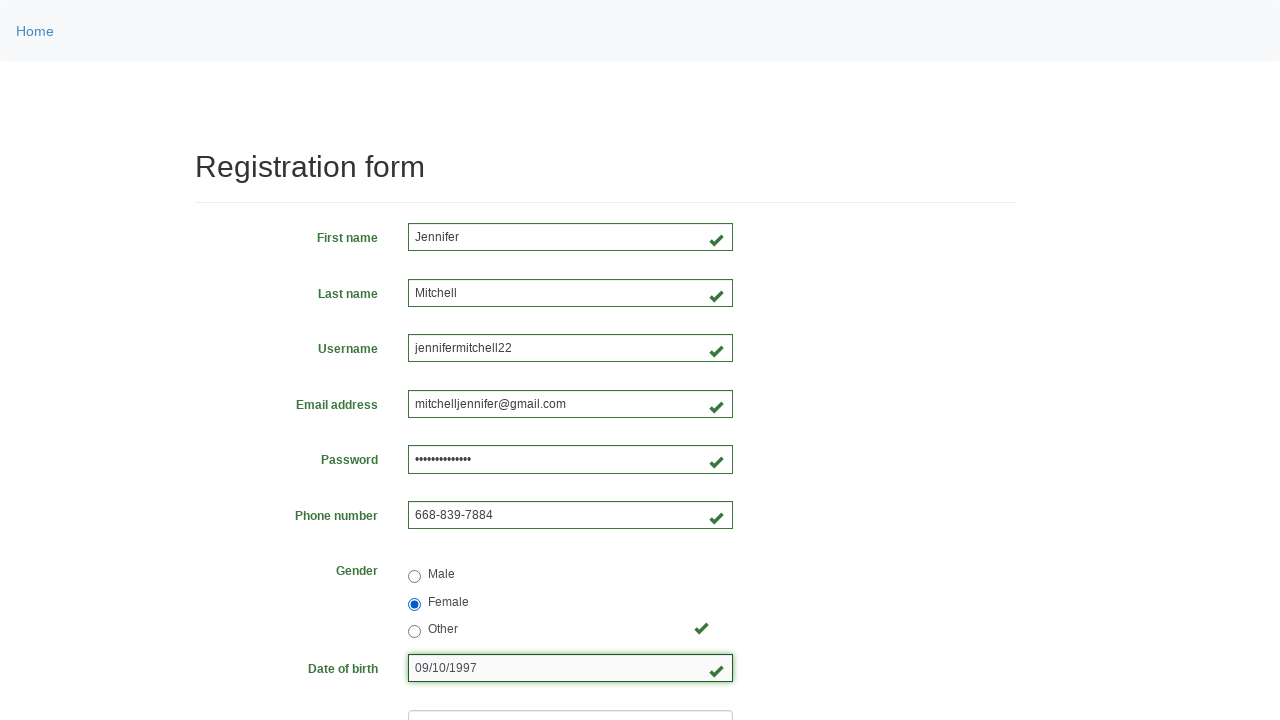

Selected JavaScript programming language checkbox at (520, 468) on input[value='javascript']
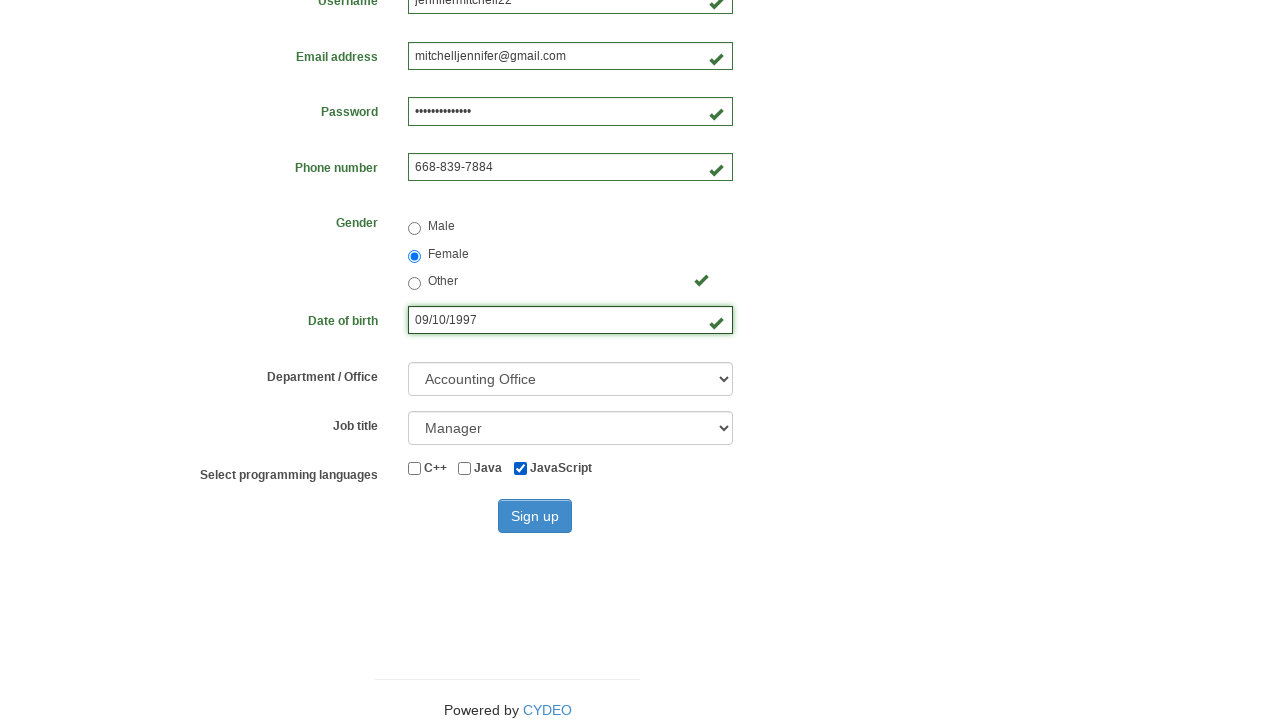

Clicked sign up button to submit registration form at (535, 516) on button[type='submit']
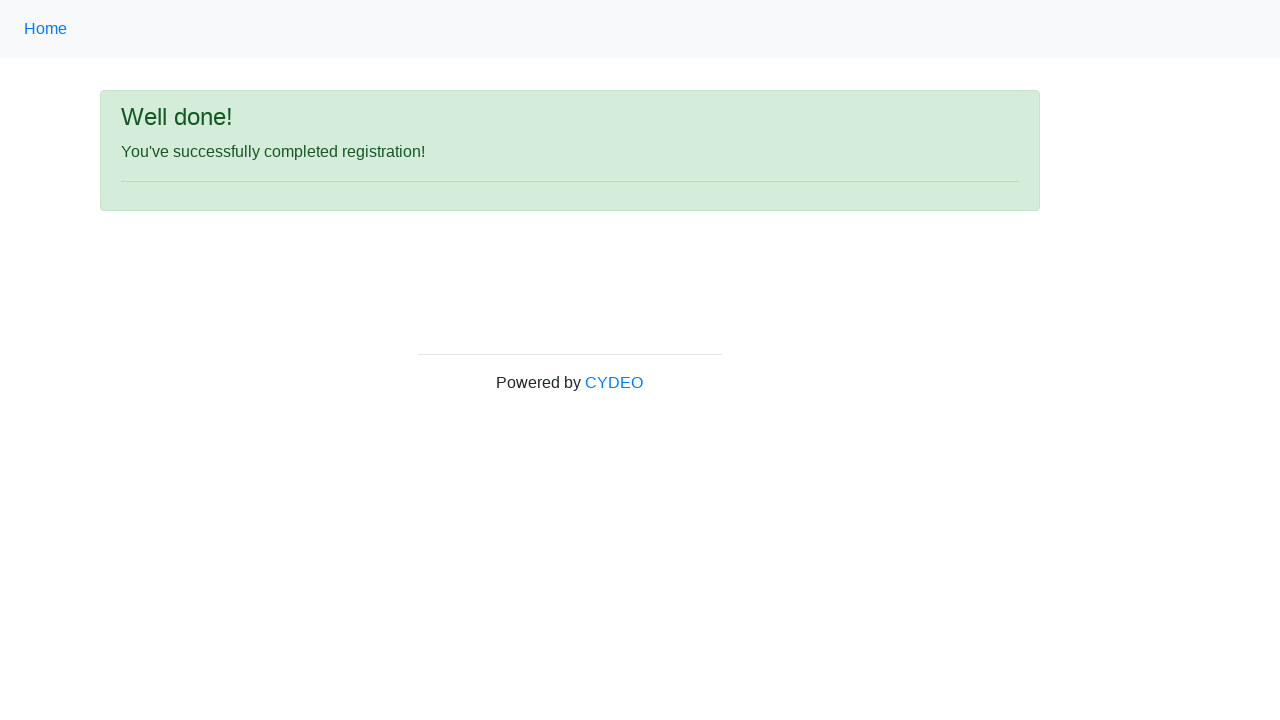

Registration success message appeared
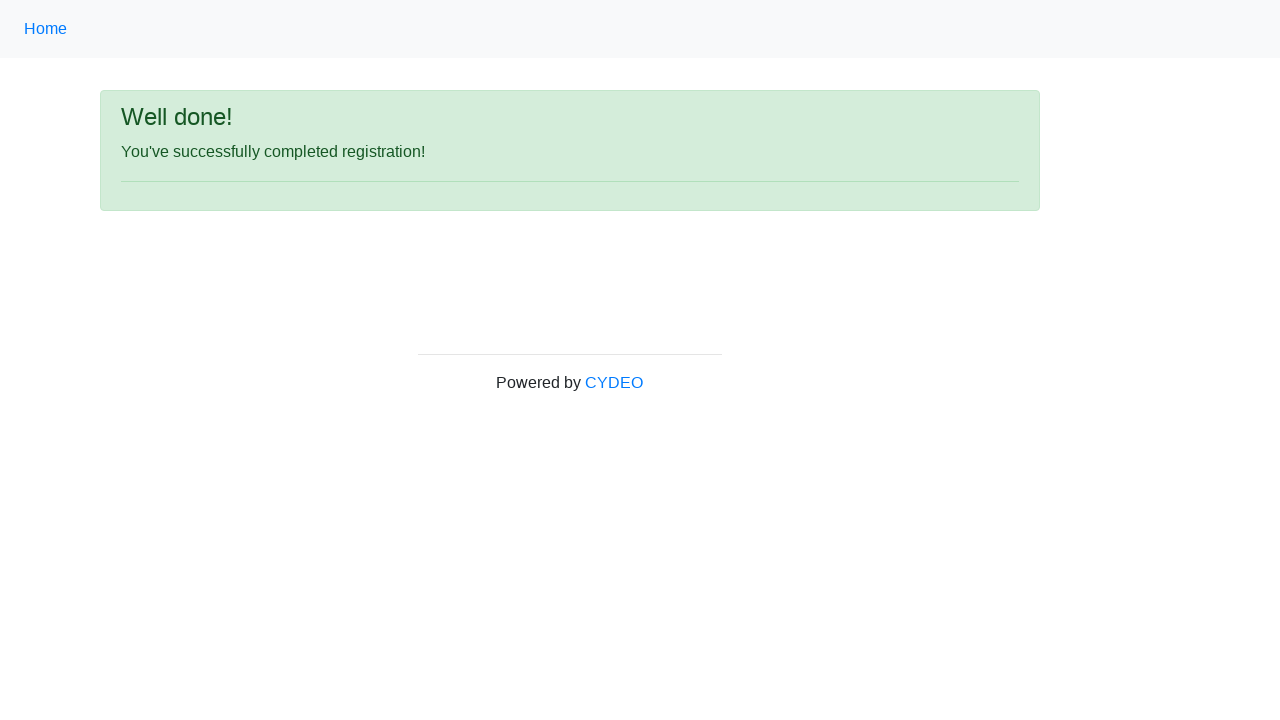

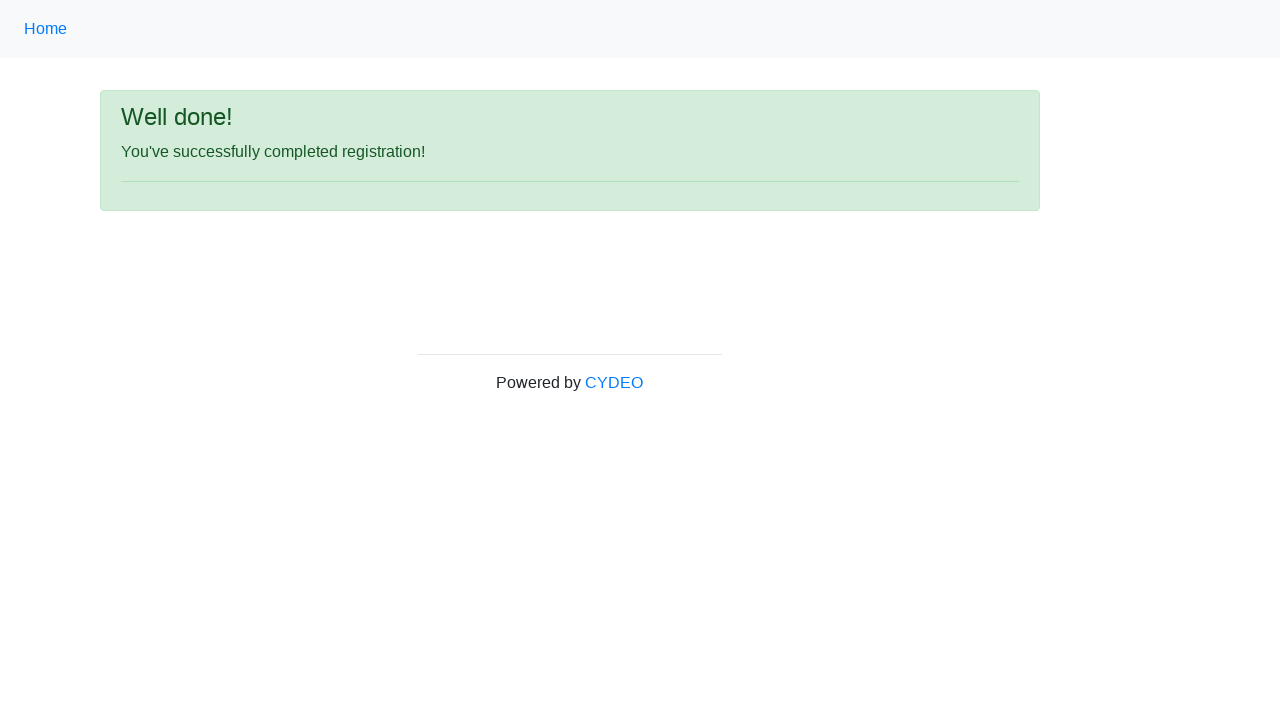